Tests temperature unit conversion by selecting Celsius as input unit, entering a value of 40, and selecting Fahrenheit as output unit to verify the conversion

Starting URL: http://www.unit-conversion.info/temperature.html

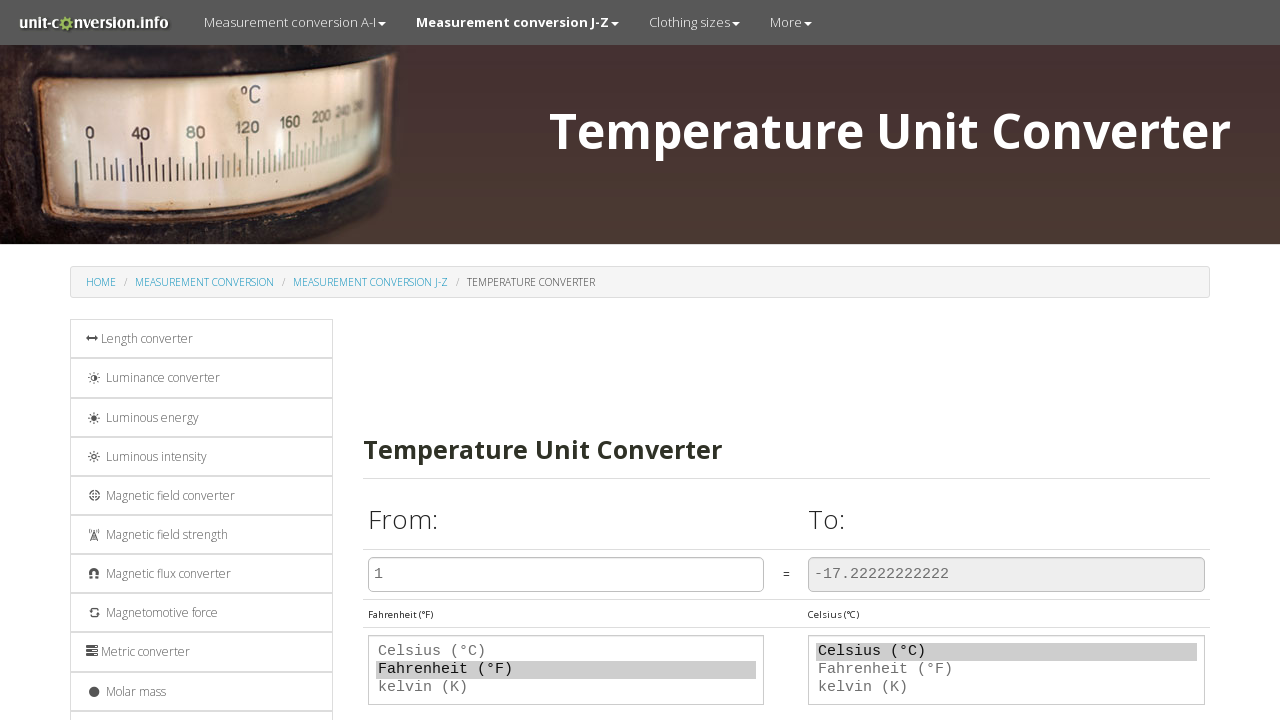

Clicked on the input unit dropdown at (566, 670) on select#field_D1
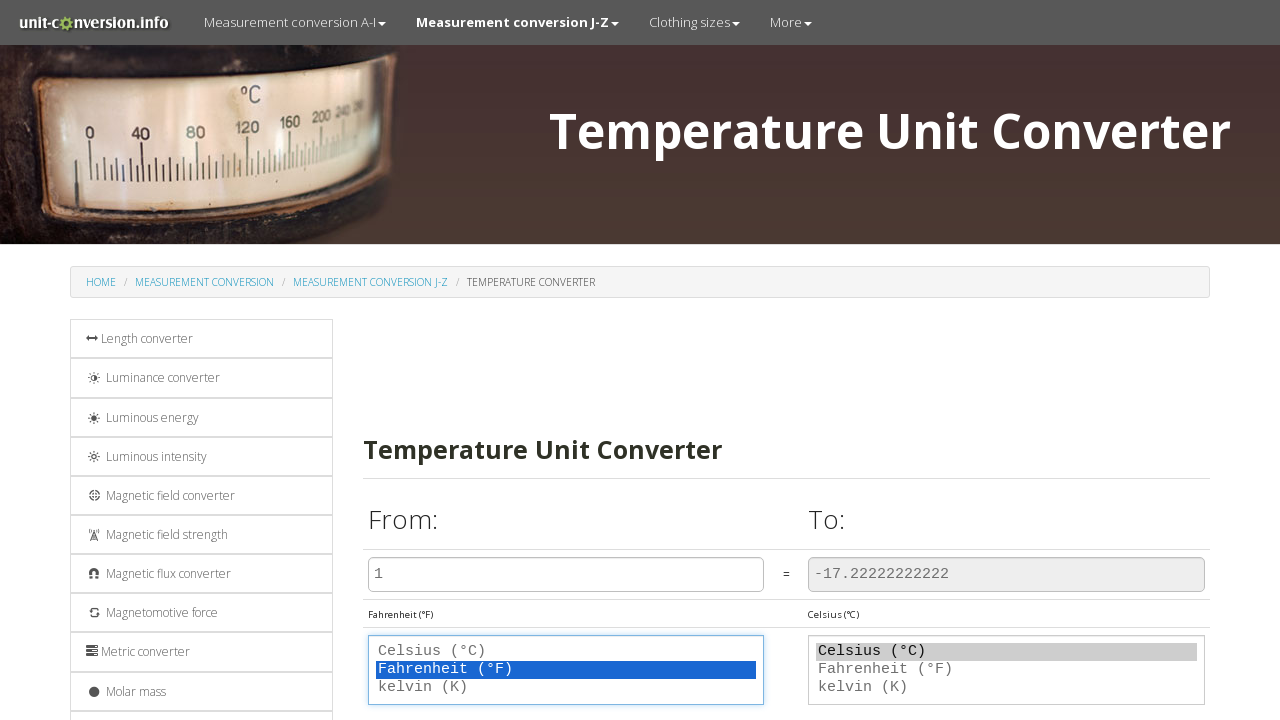

Selected Celsius as the input unit on select#field_D1
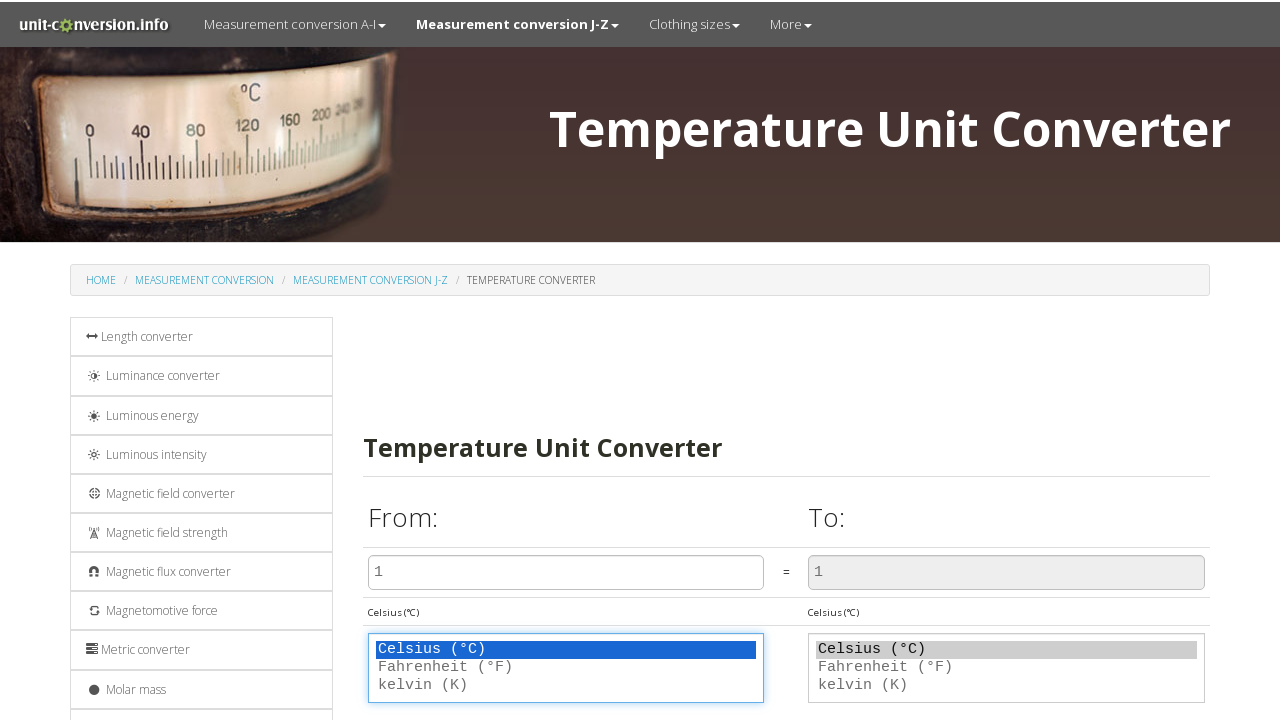

Cleared the temperature input field on input#T1
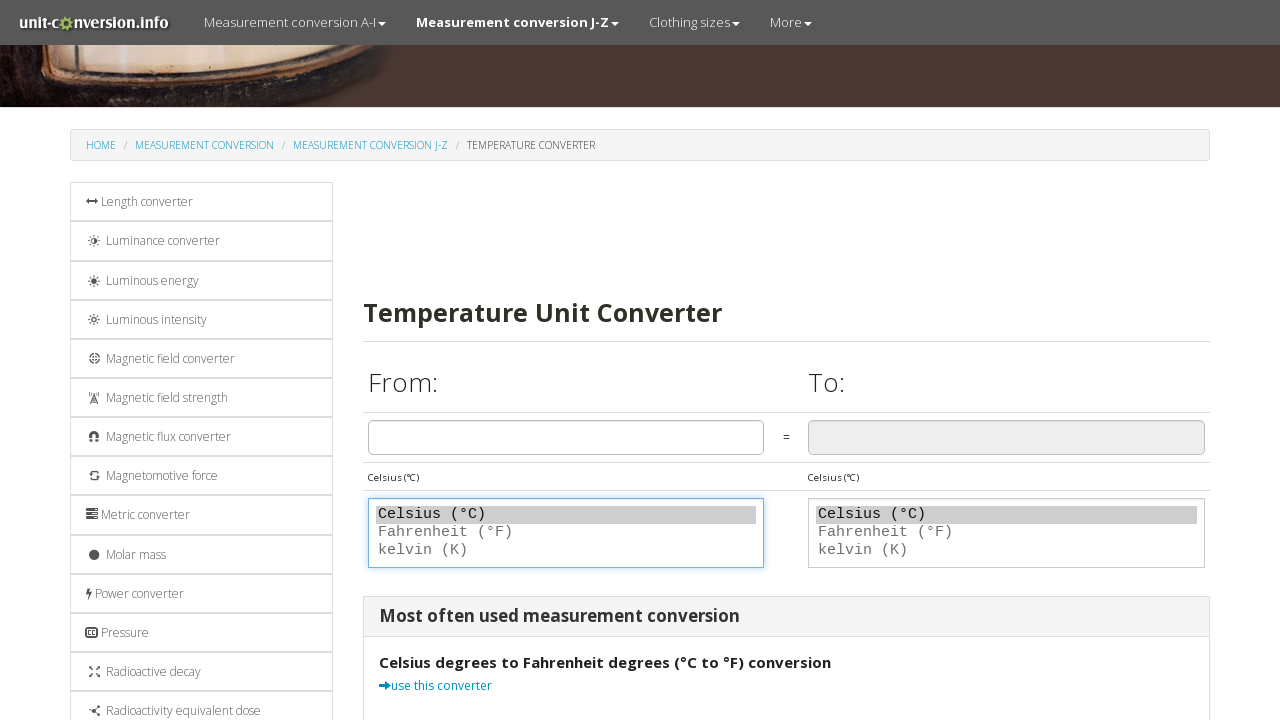

Entered temperature value of 40 on input#T1
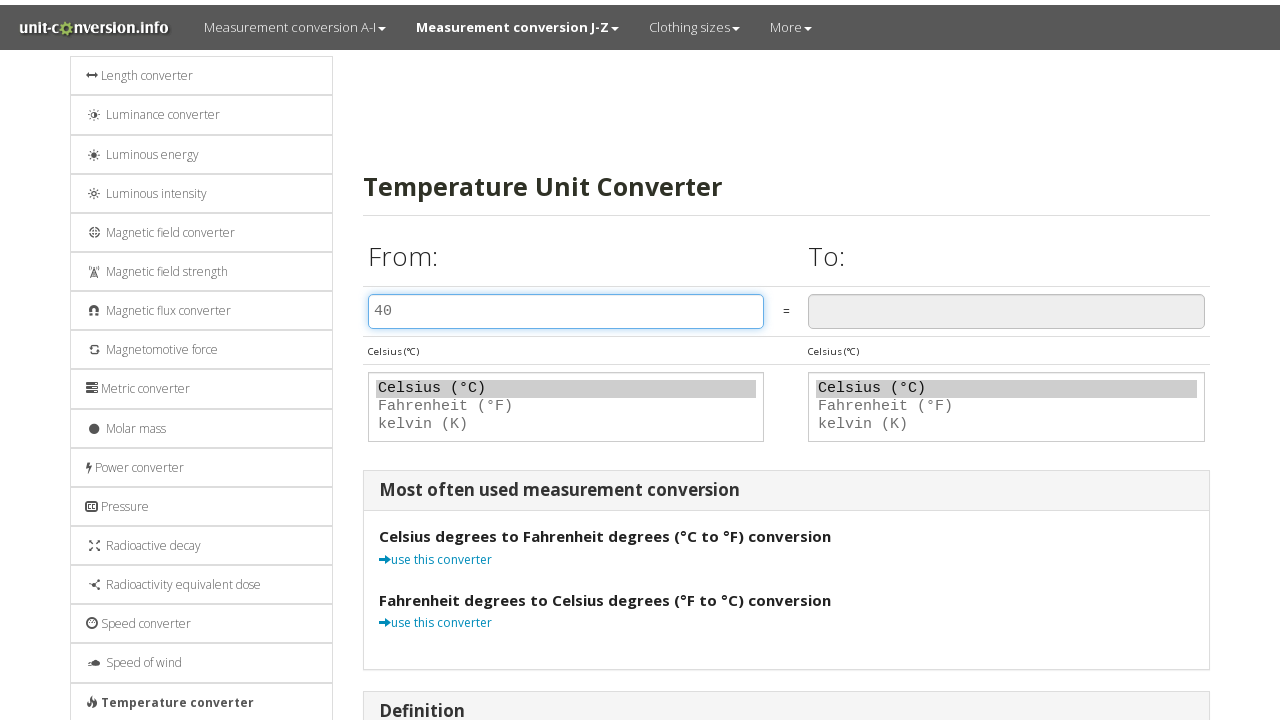

Clicked on the output unit dropdown at (1007, 401) on select#field_D2
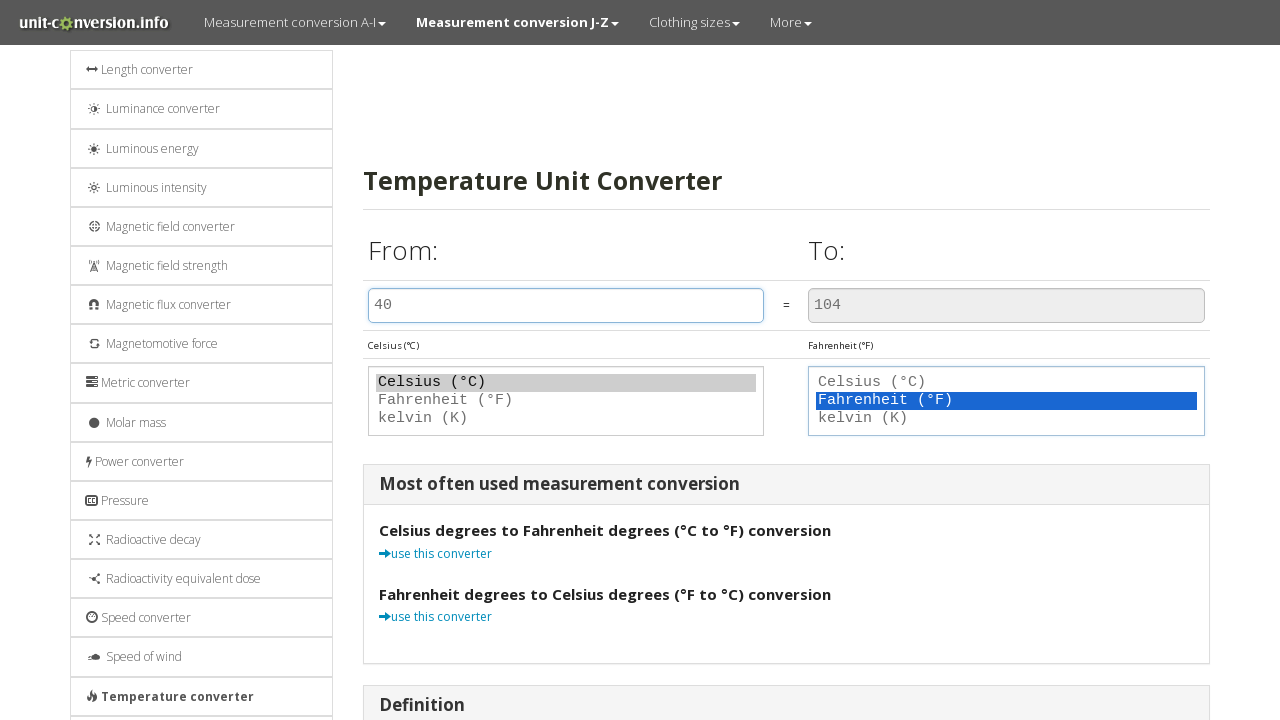

Selected Fahrenheit as the output unit on select#field_D2
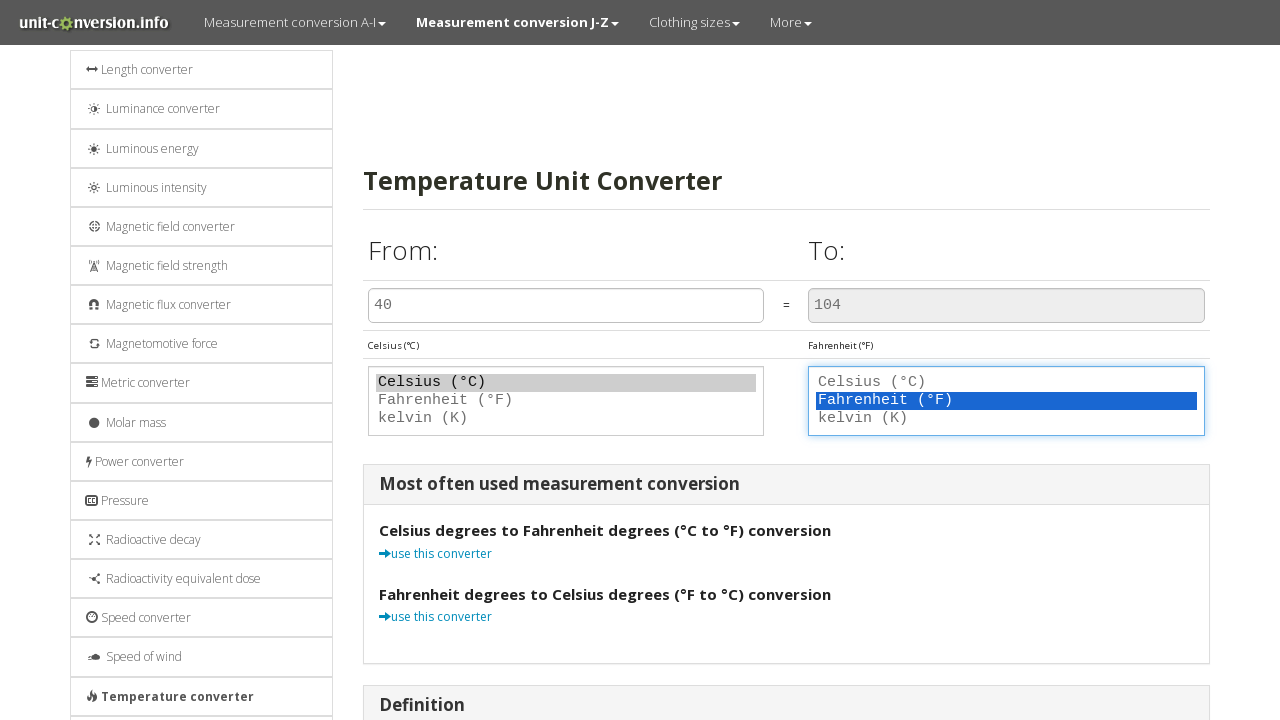

Conversion result calculated and displayed
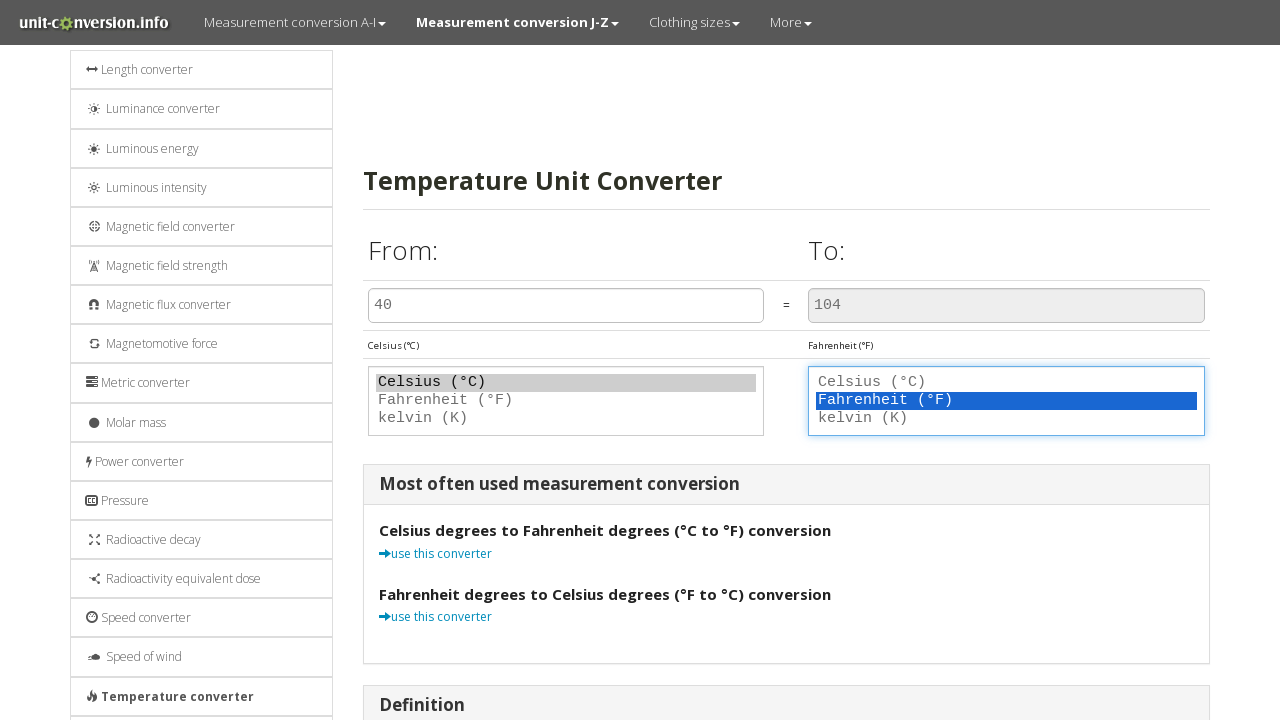

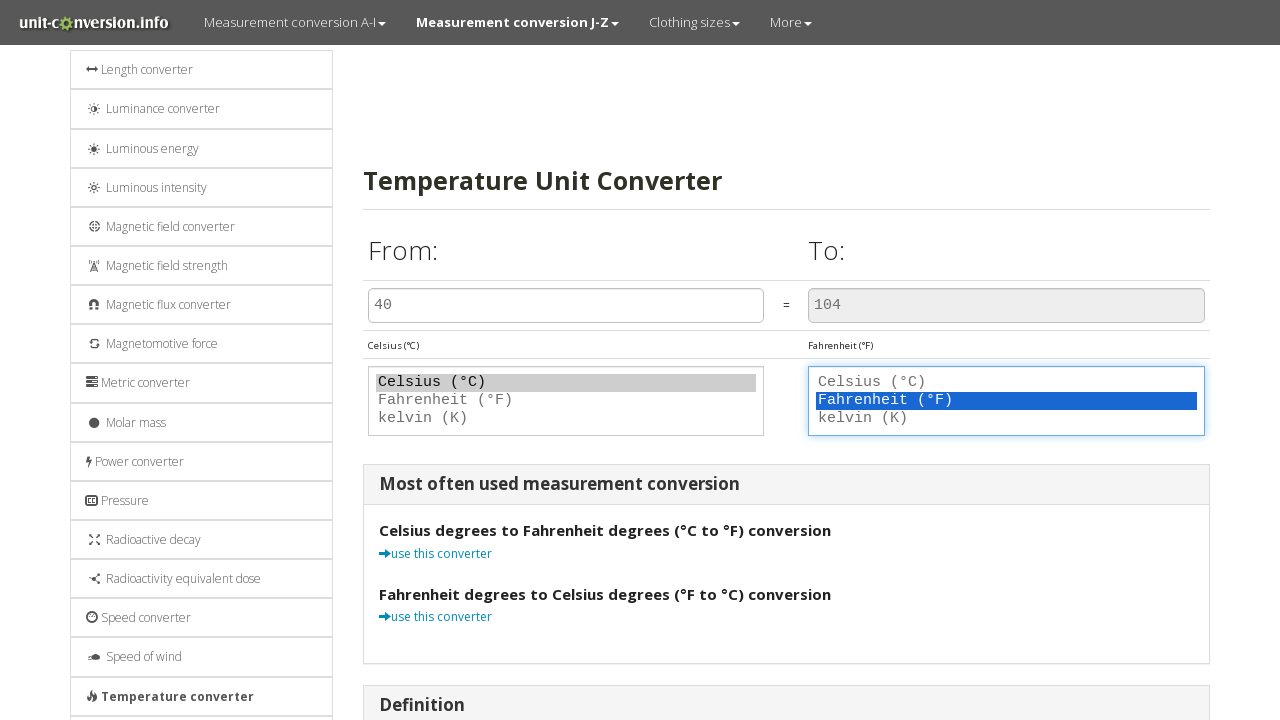